Navigates to W3Schools HTML table example page, switches to the result iframe, and verifies that table rows are present and visible.

Starting URL: https://www.w3schools.com/html/tryit.asp?filename=tryhtml_table_intro

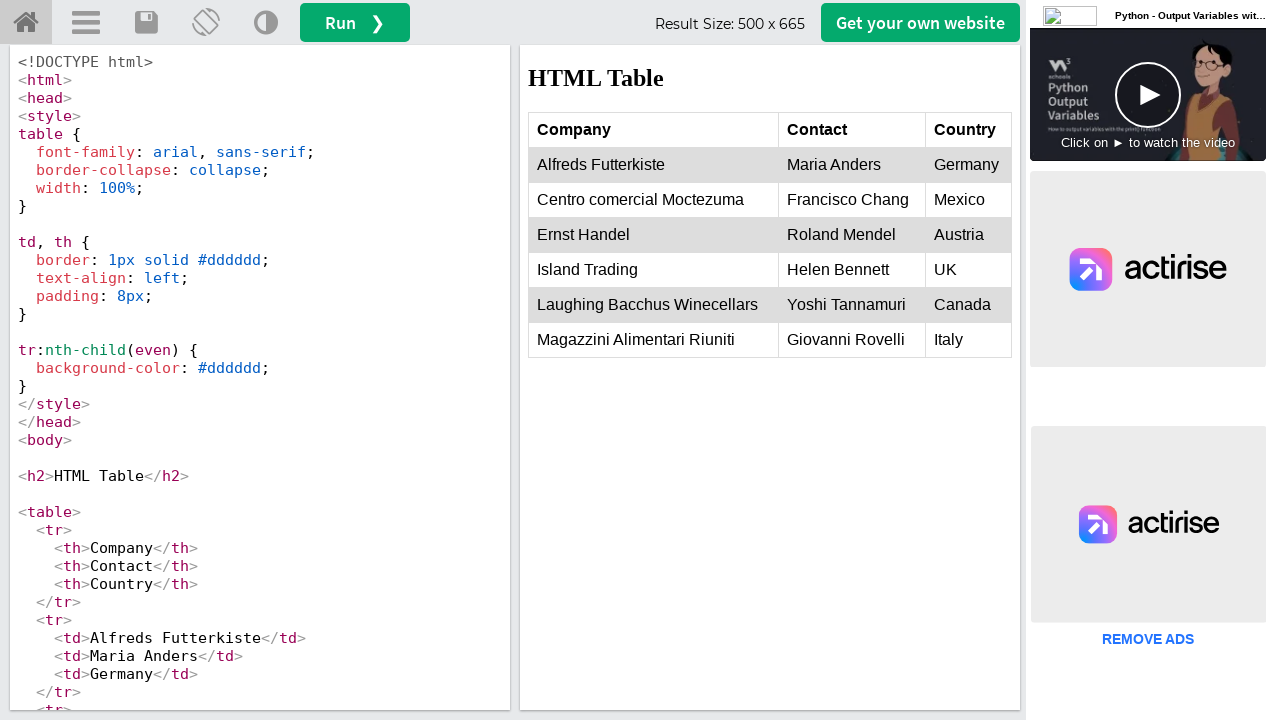

Navigated to W3Schools HTML table example page
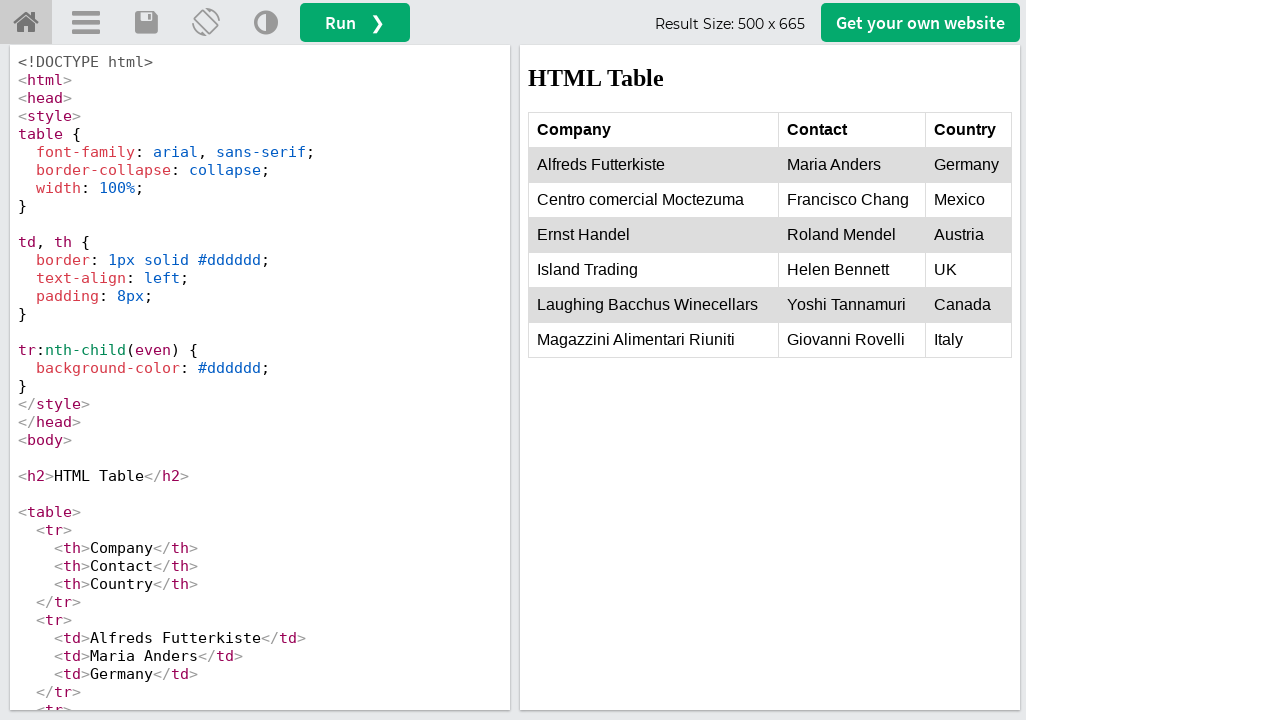

Located the result iframe
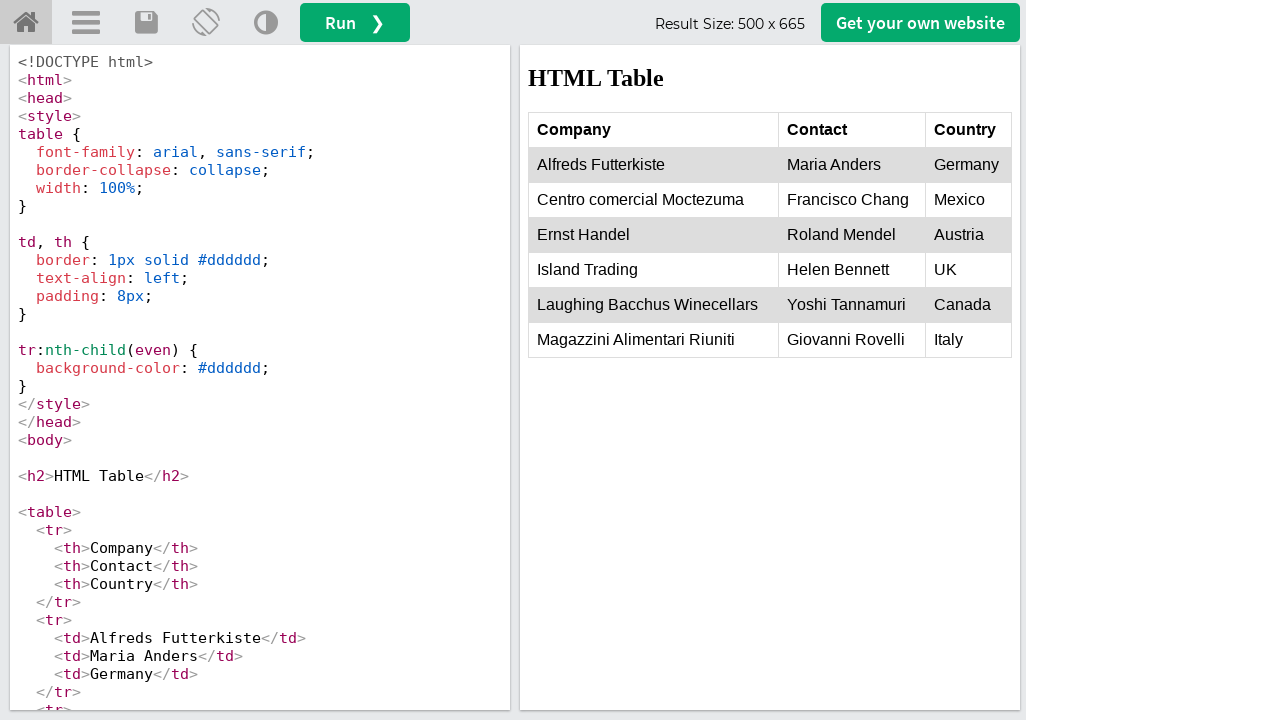

Waited for first table row to be visible in iframe
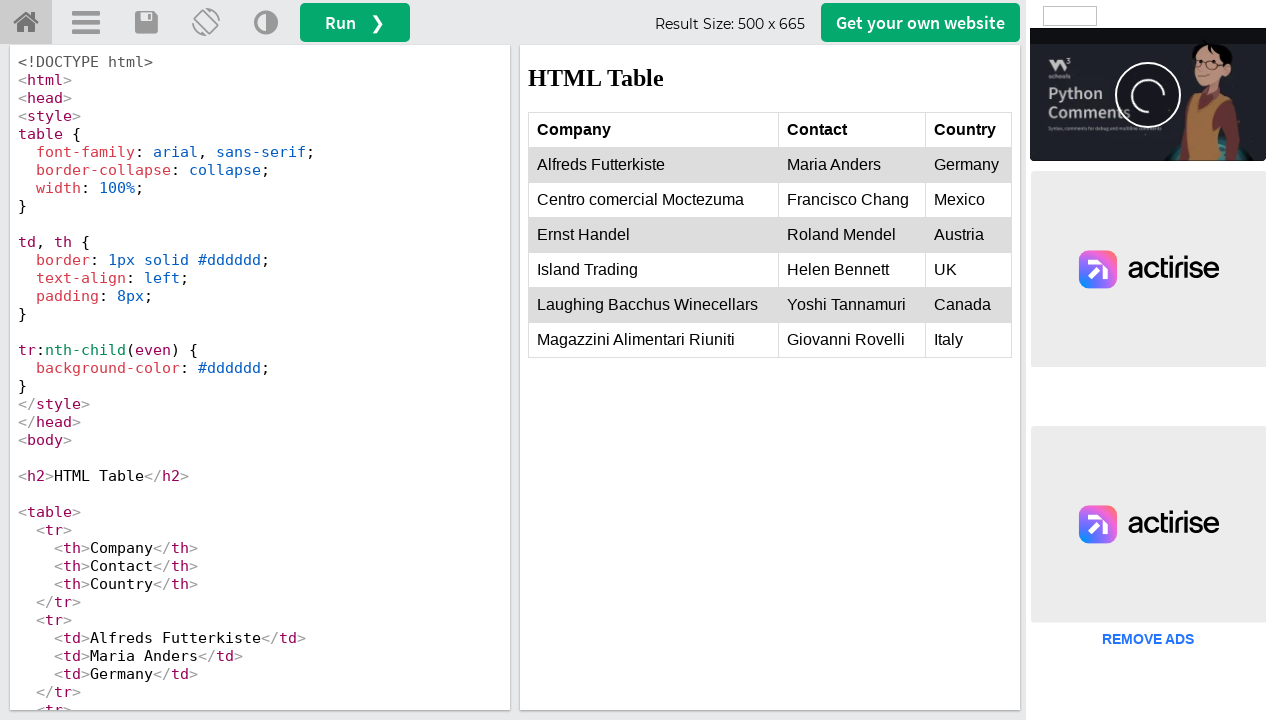

Located all table rows in iframe
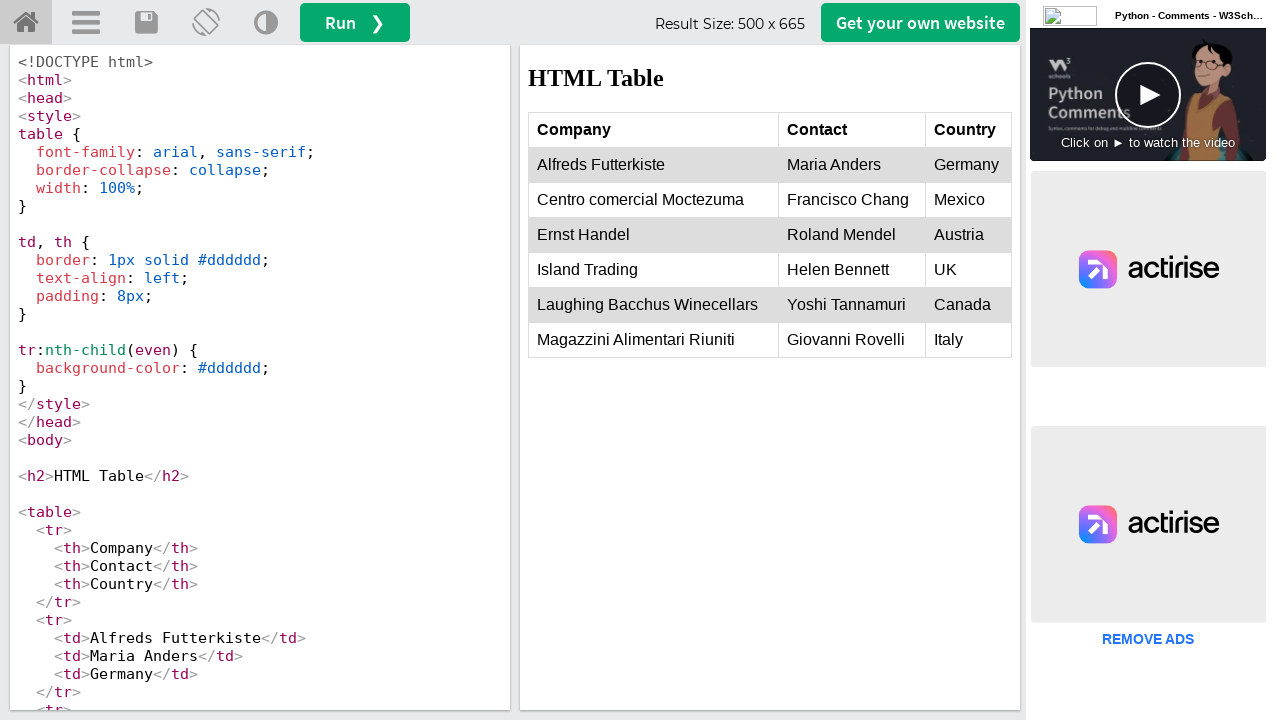

Verified that table rows are present and visible
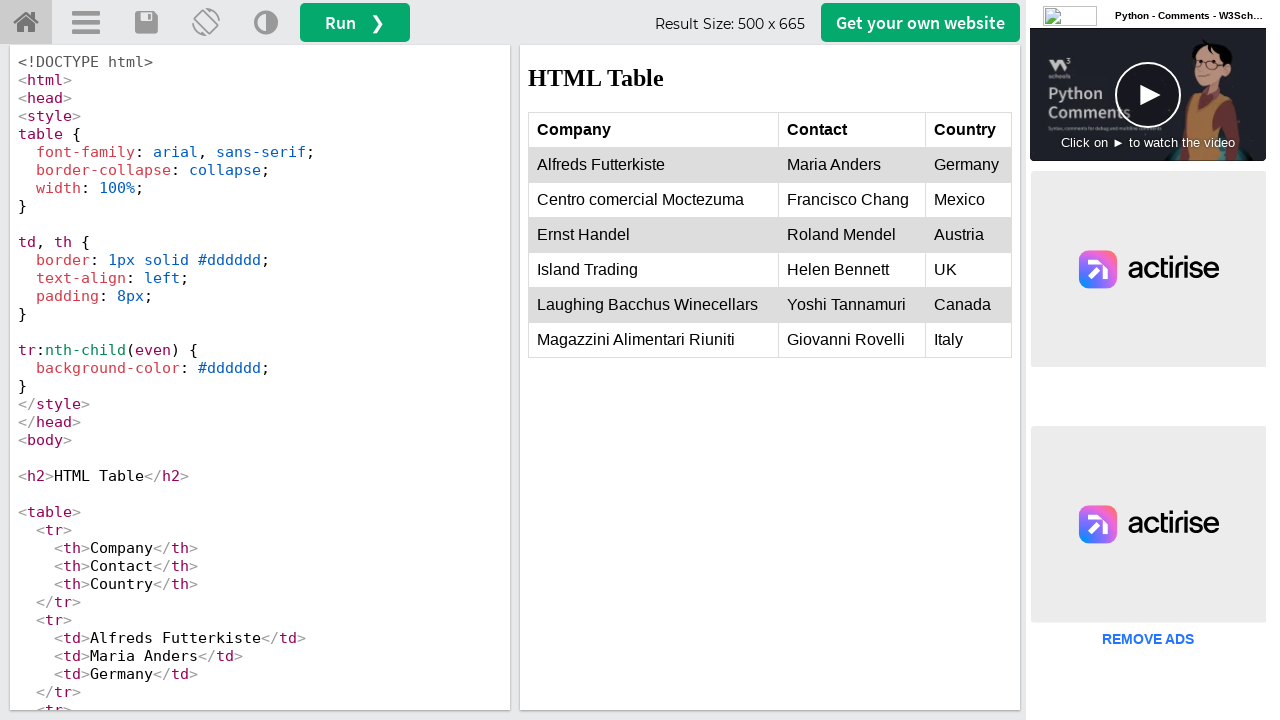

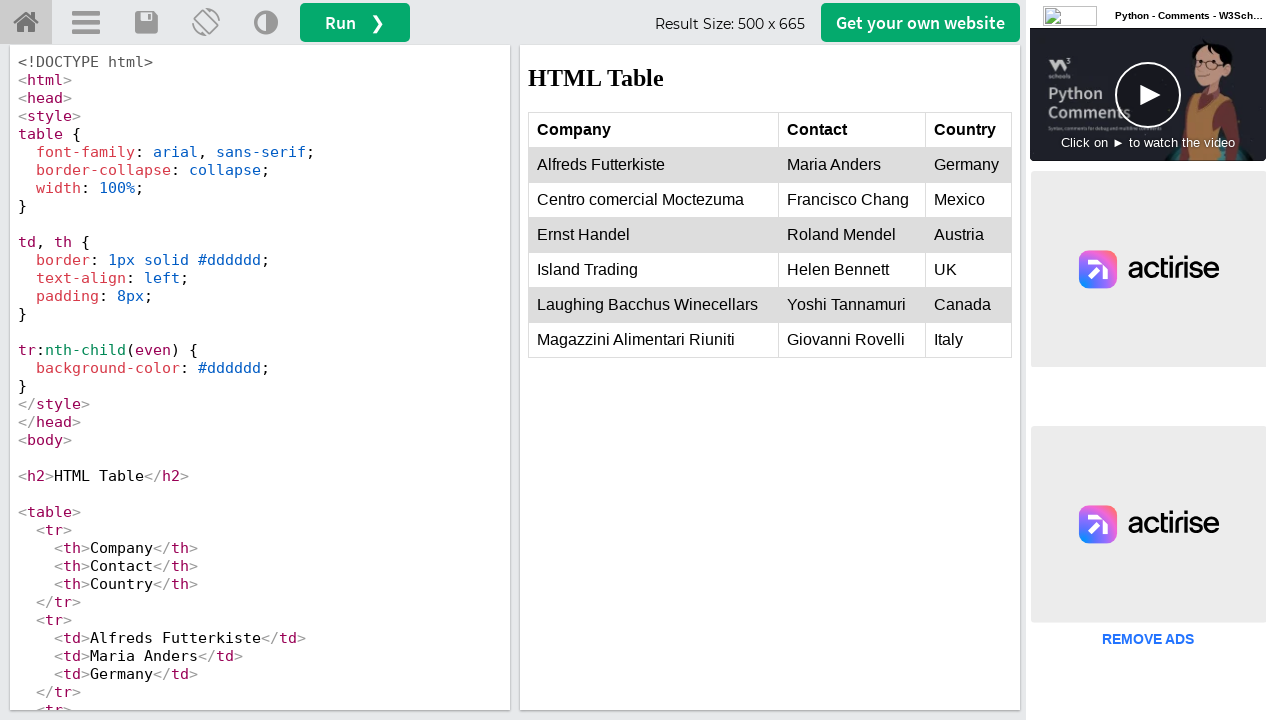